Tests handling a JavaScript confirmation dialog by clicking a button that triggers the confirm and dismissing it

Starting URL: https://practice.cydeo.com/javascript_alerts

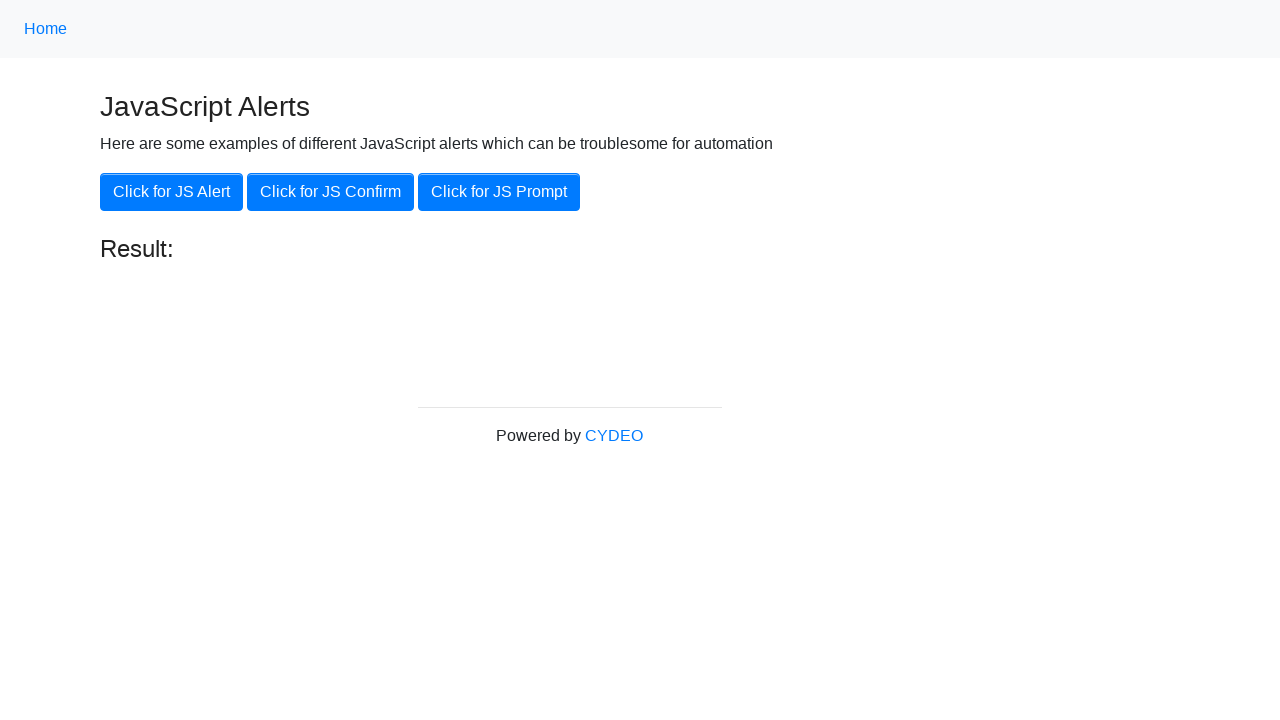

Set up dialog handler to dismiss confirmation dialogs
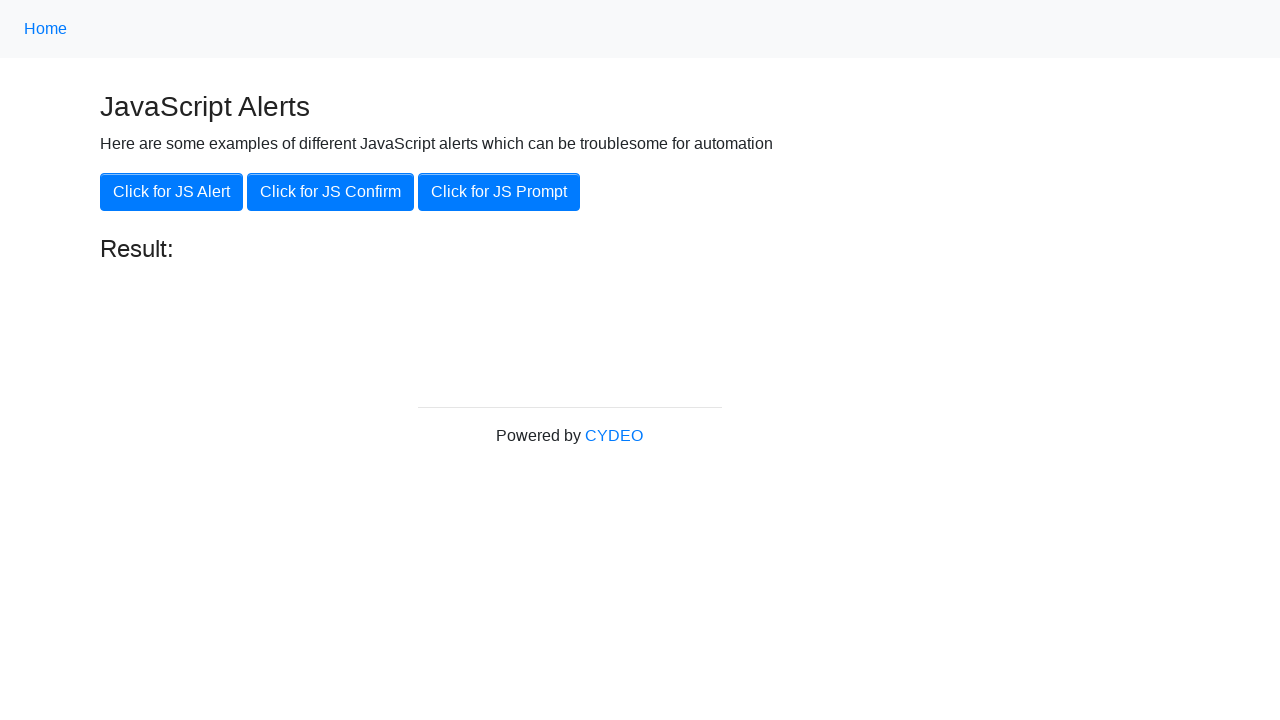

Clicked button to trigger JavaScript confirmation dialog at (330, 192) on xpath=//button[@onclick='jsConfirm()']
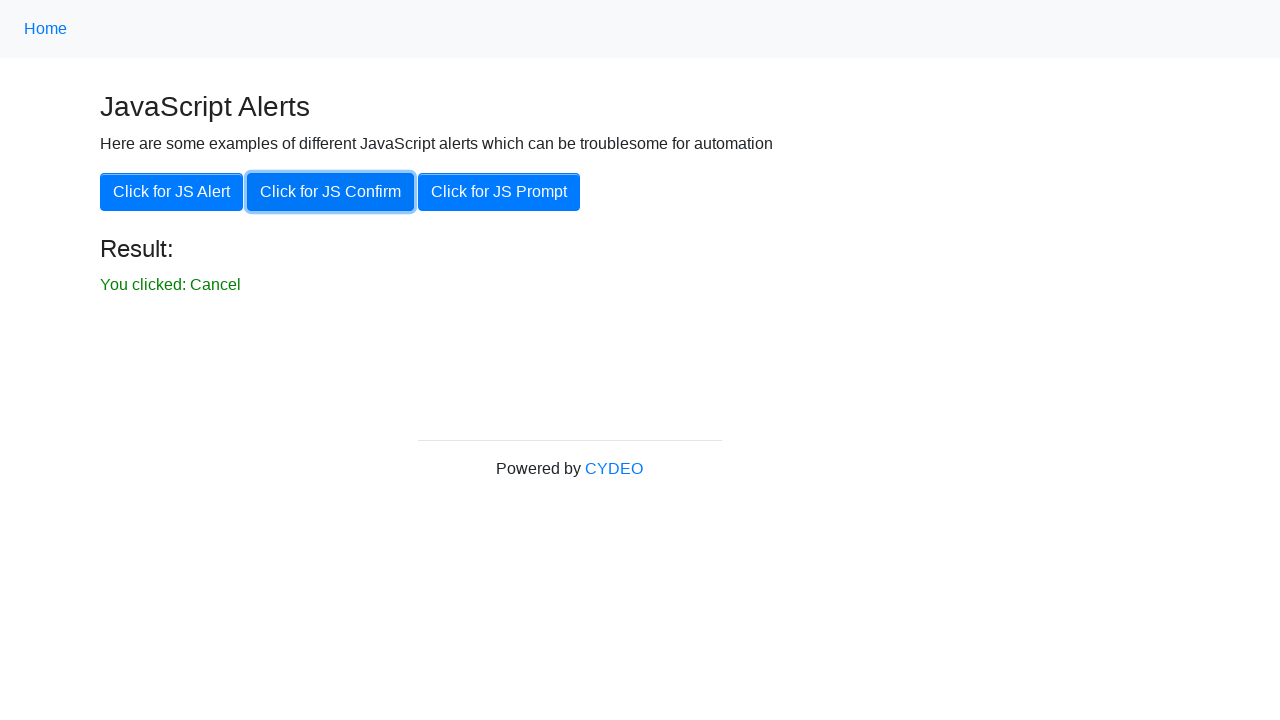

Waited for confirmation dialog to be dismissed
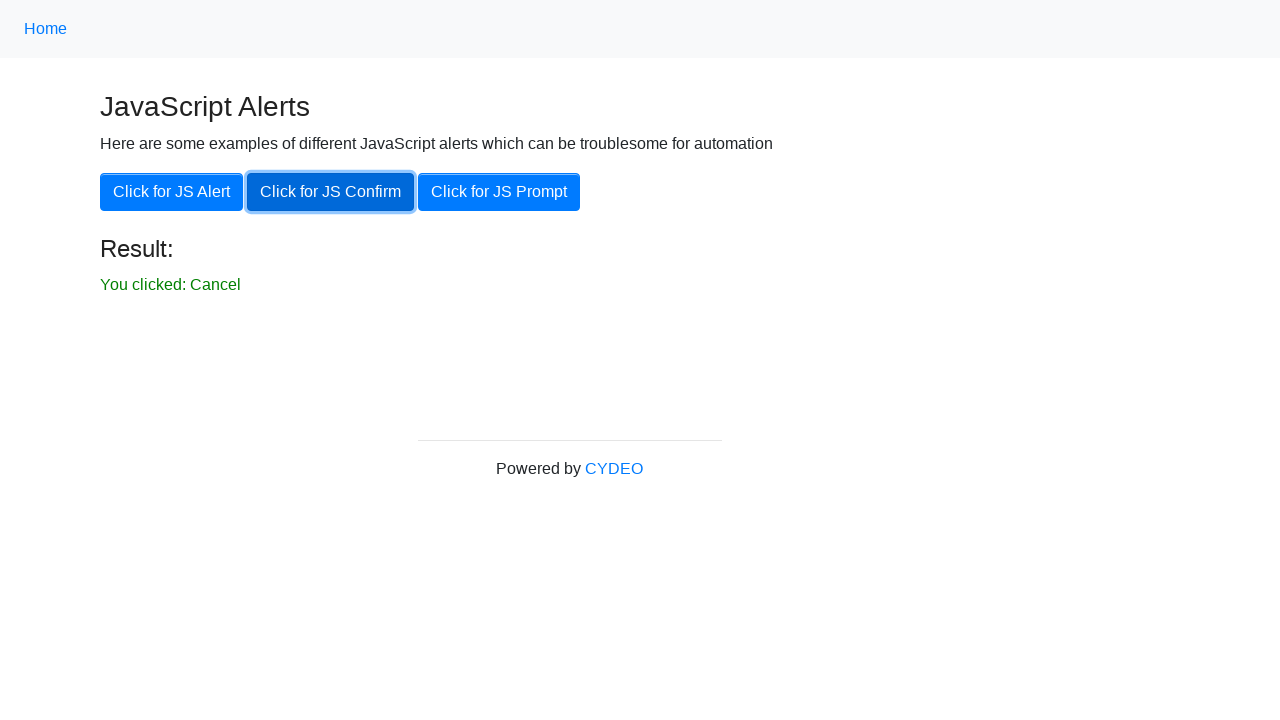

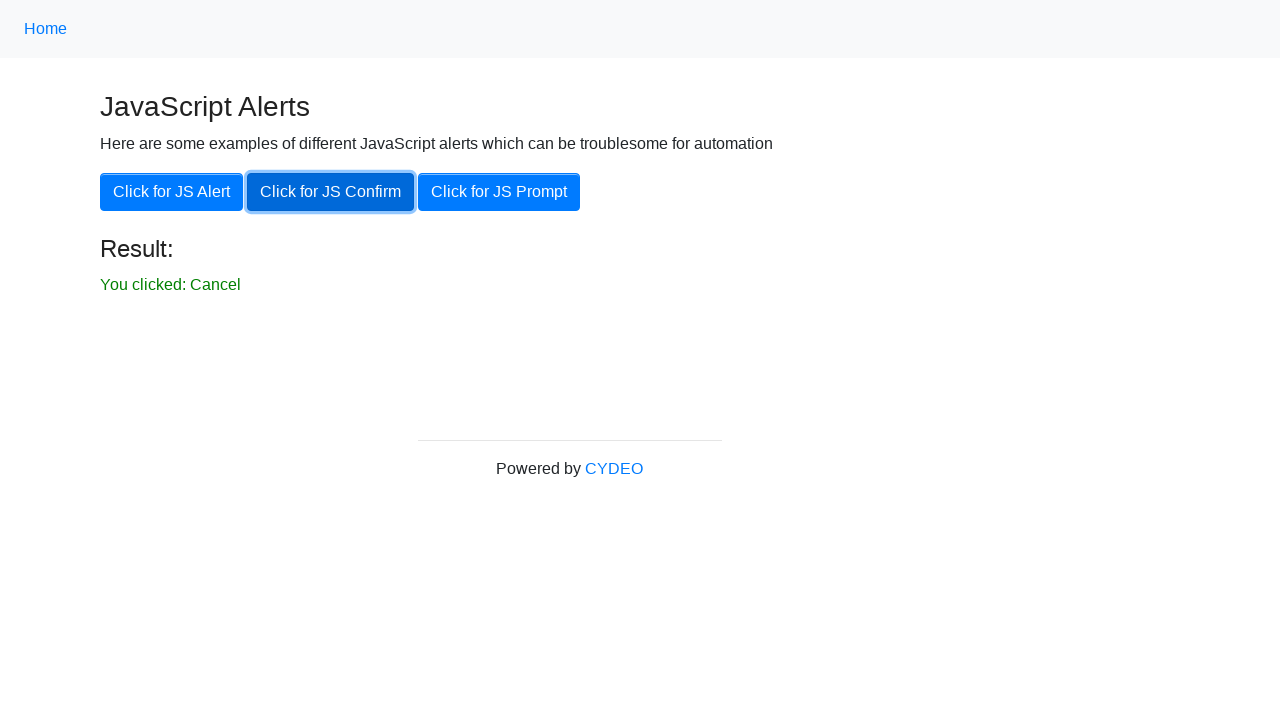